Tests that the text input field clears after adding a todo item

Starting URL: https://demo.playwright.dev/todomvc

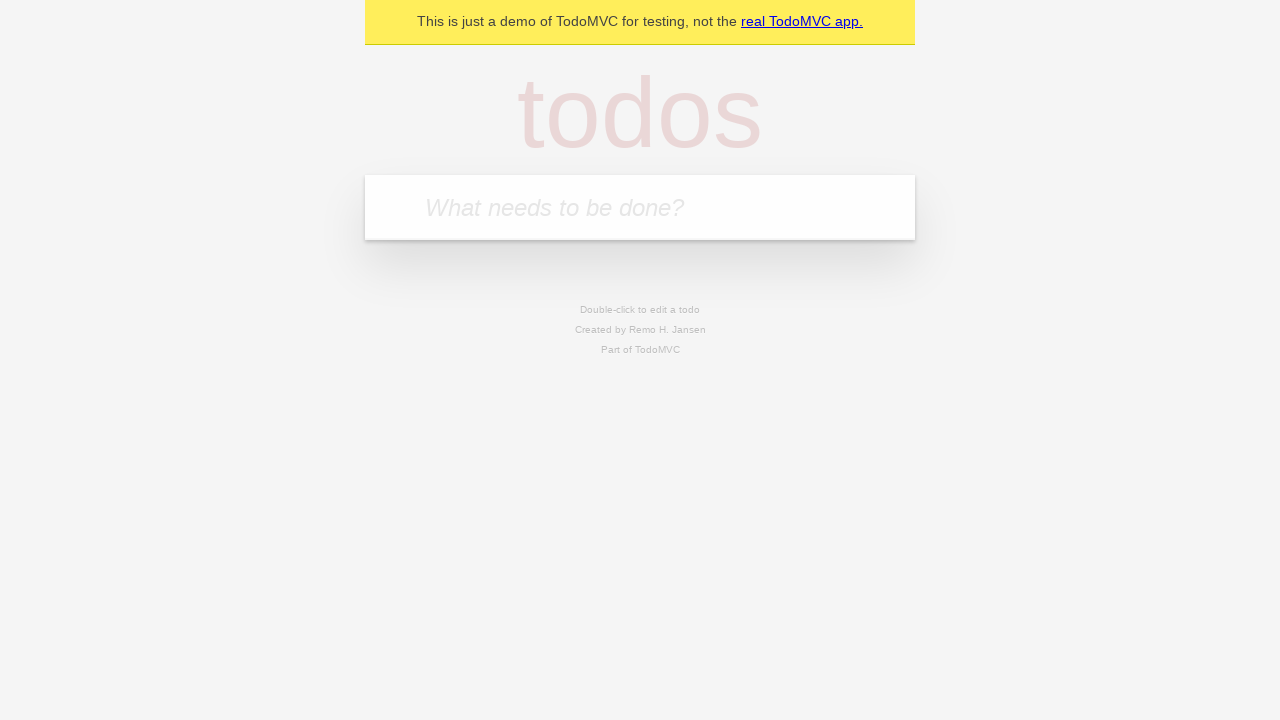

Located the todo input field with placeholder 'What needs to be done?'
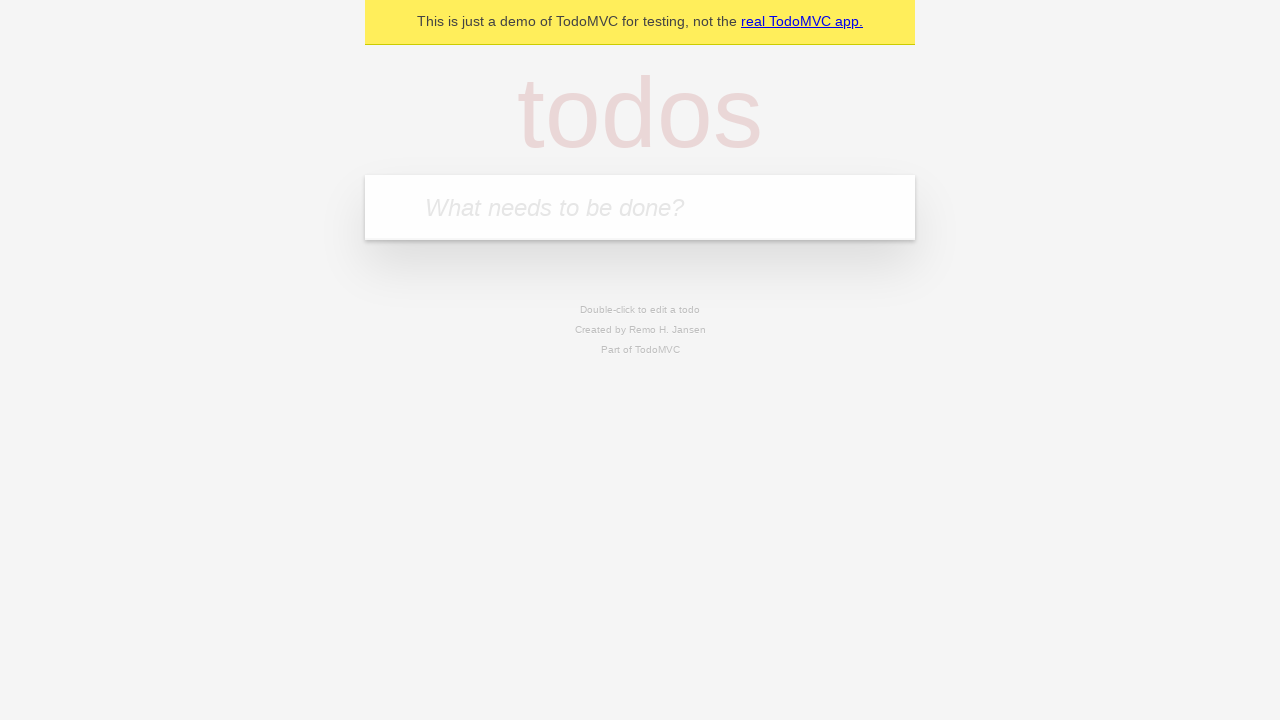

Filled input field with 'buy some cheese' on internal:attr=[placeholder="What needs to be done?"i]
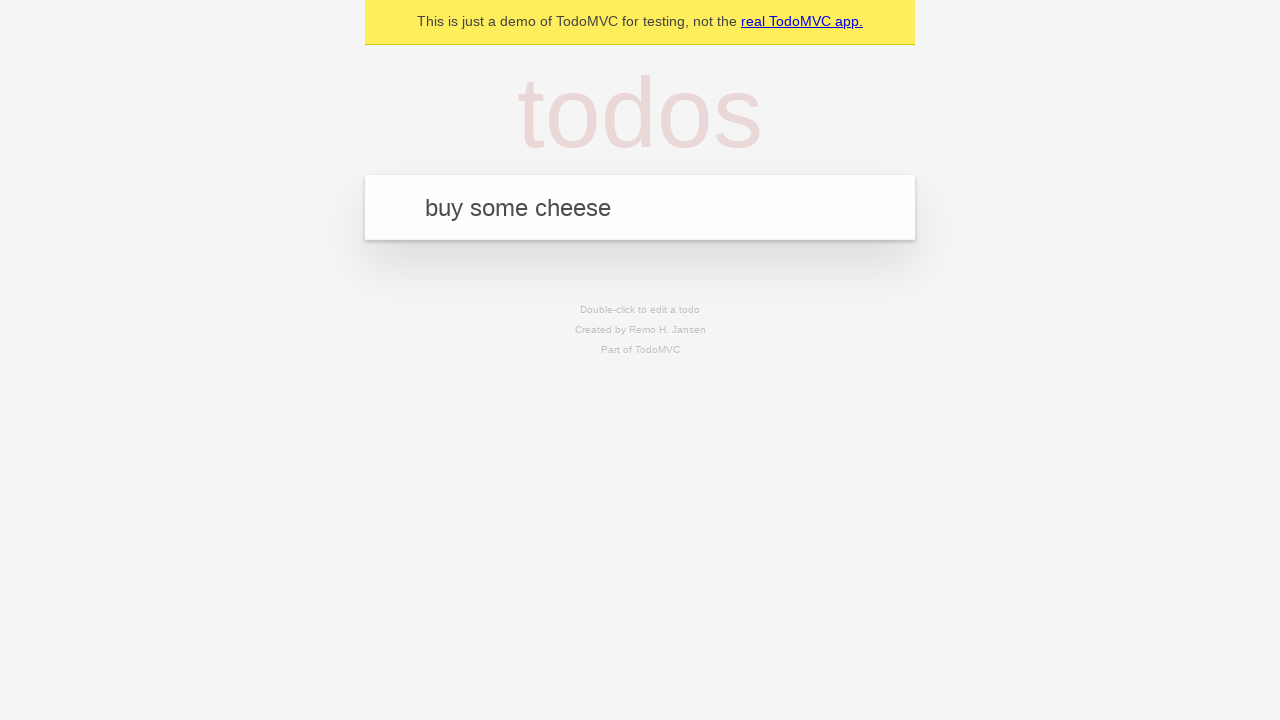

Pressed Enter to add the todo item on internal:attr=[placeholder="What needs to be done?"i]
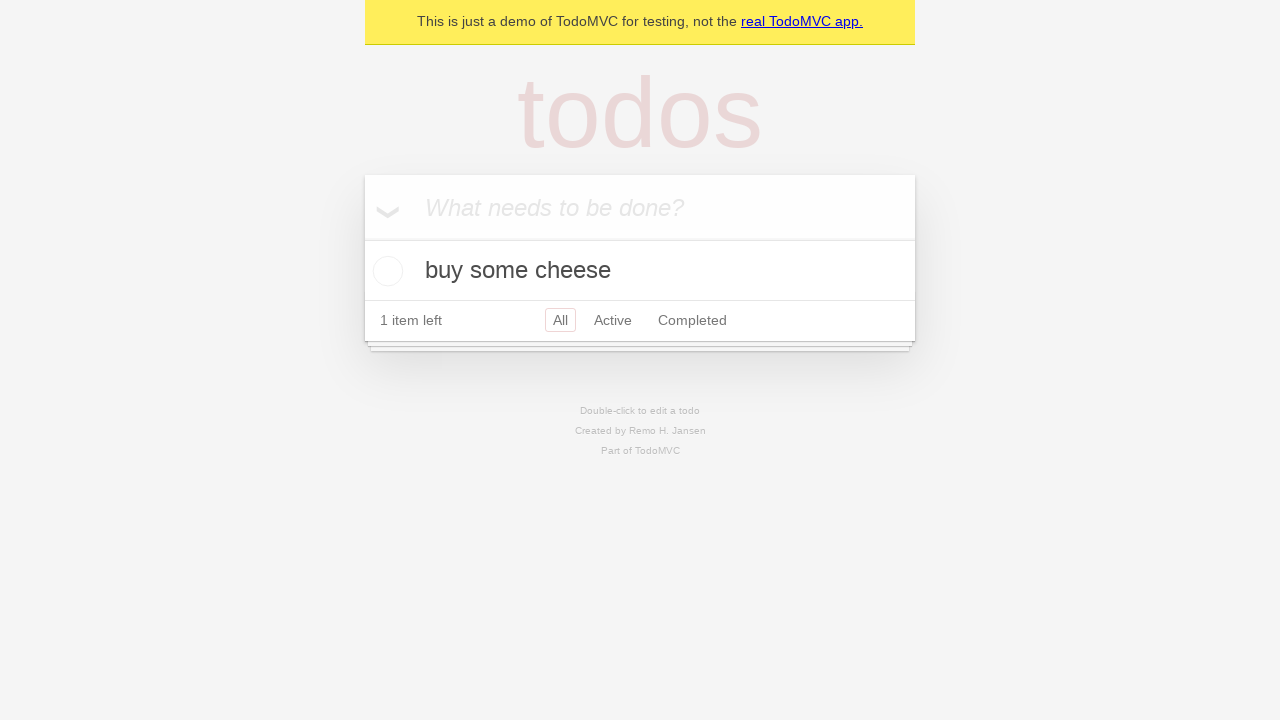

Todo item appeared in the list
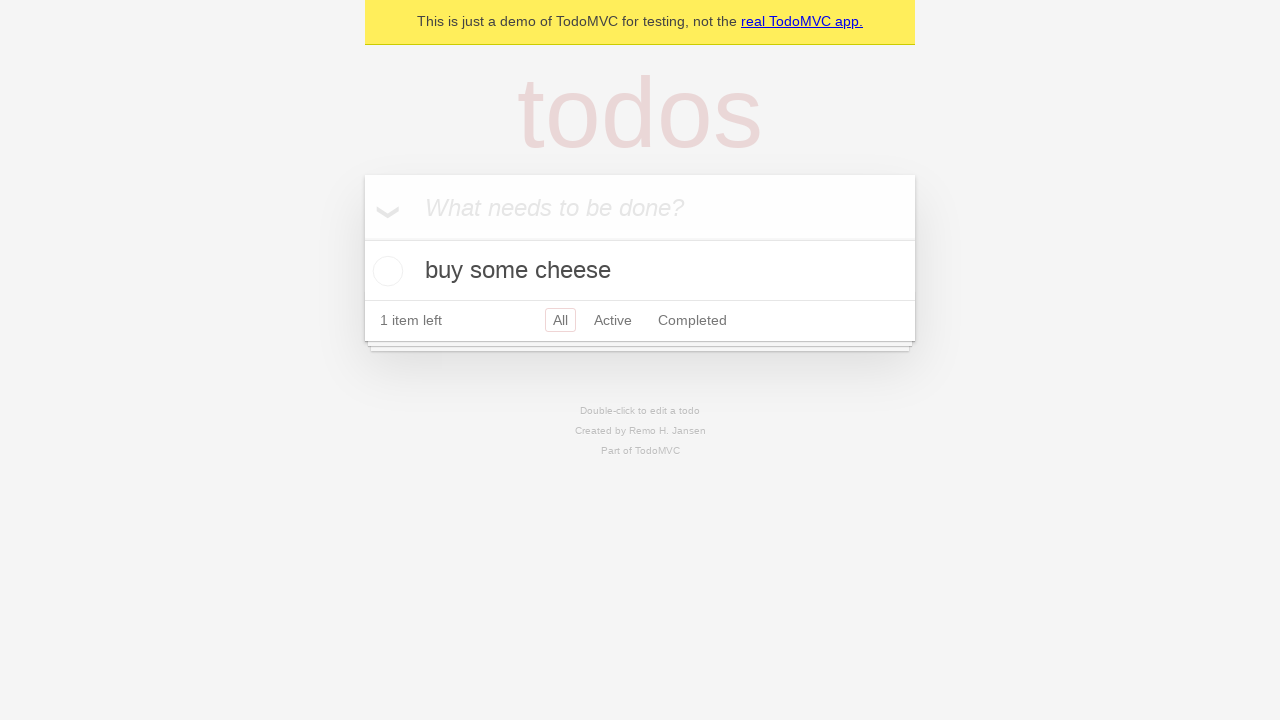

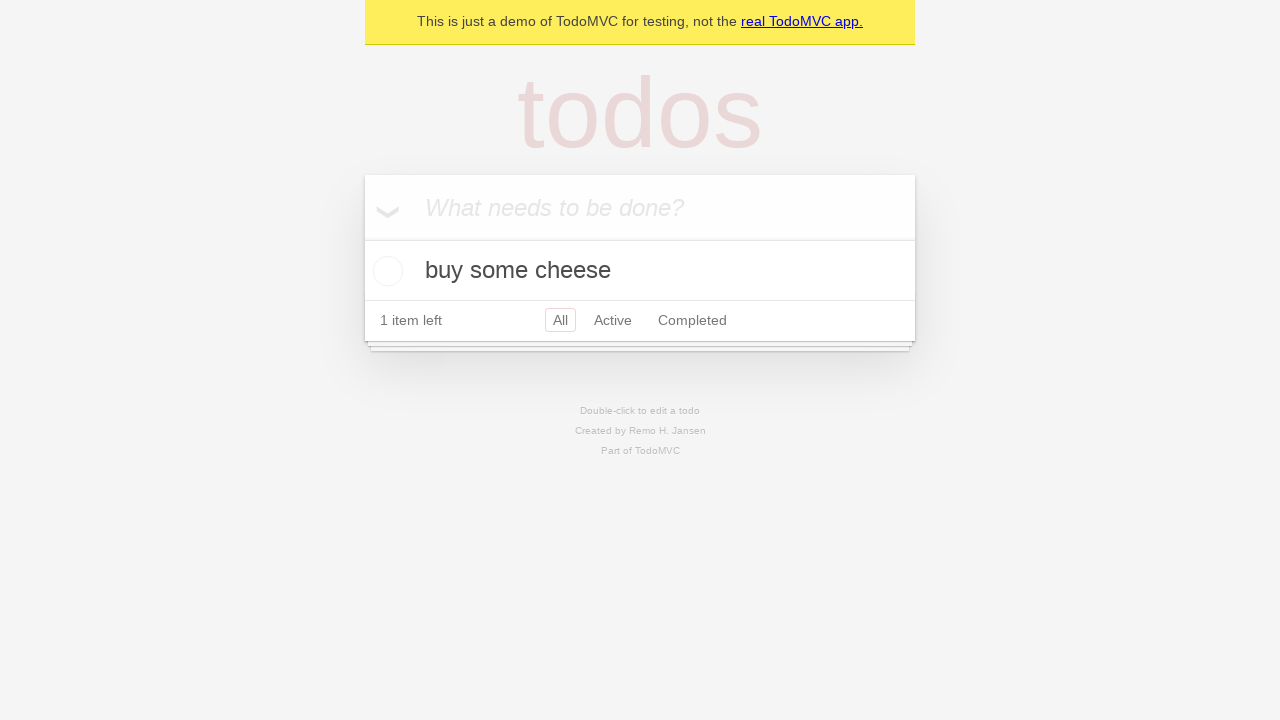